Tests alert handling functionality by triggering different alerts, verifying their text, and accepting/dismissing them

Starting URL: https://demoqa.com/alerts

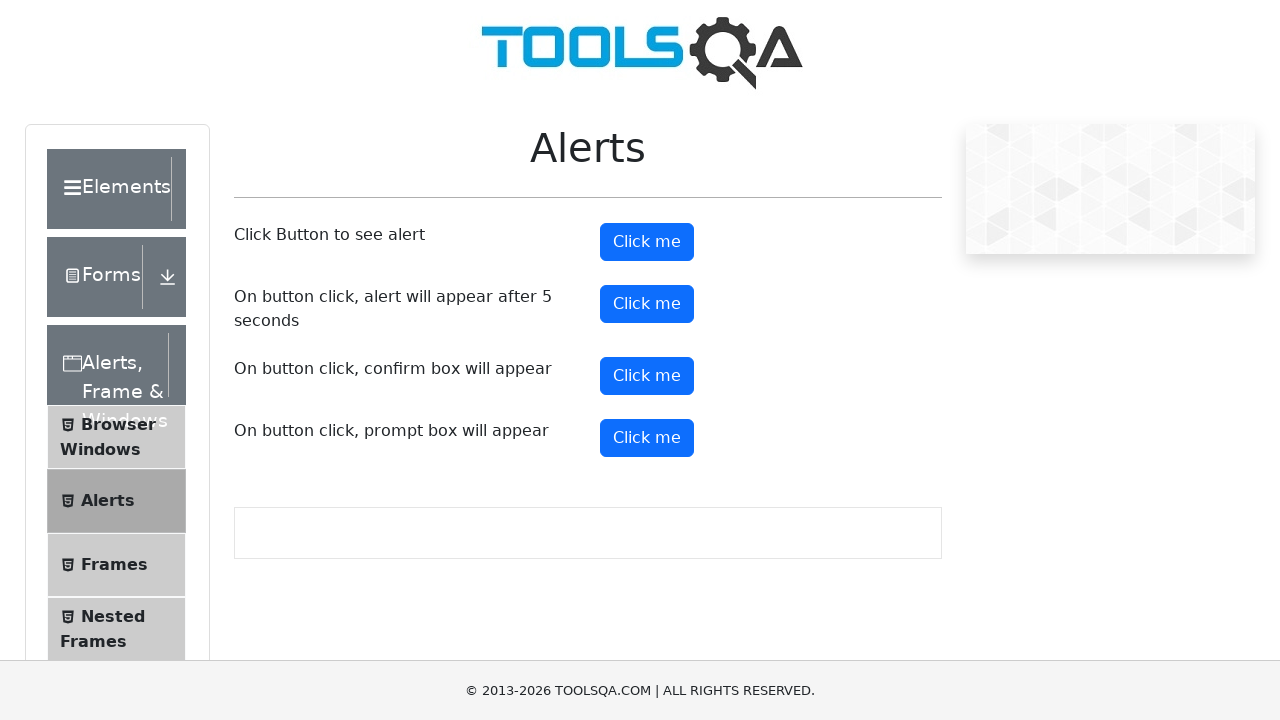

Clicked button to trigger first alert at (647, 242) on xpath=//button[@id='alertButton']
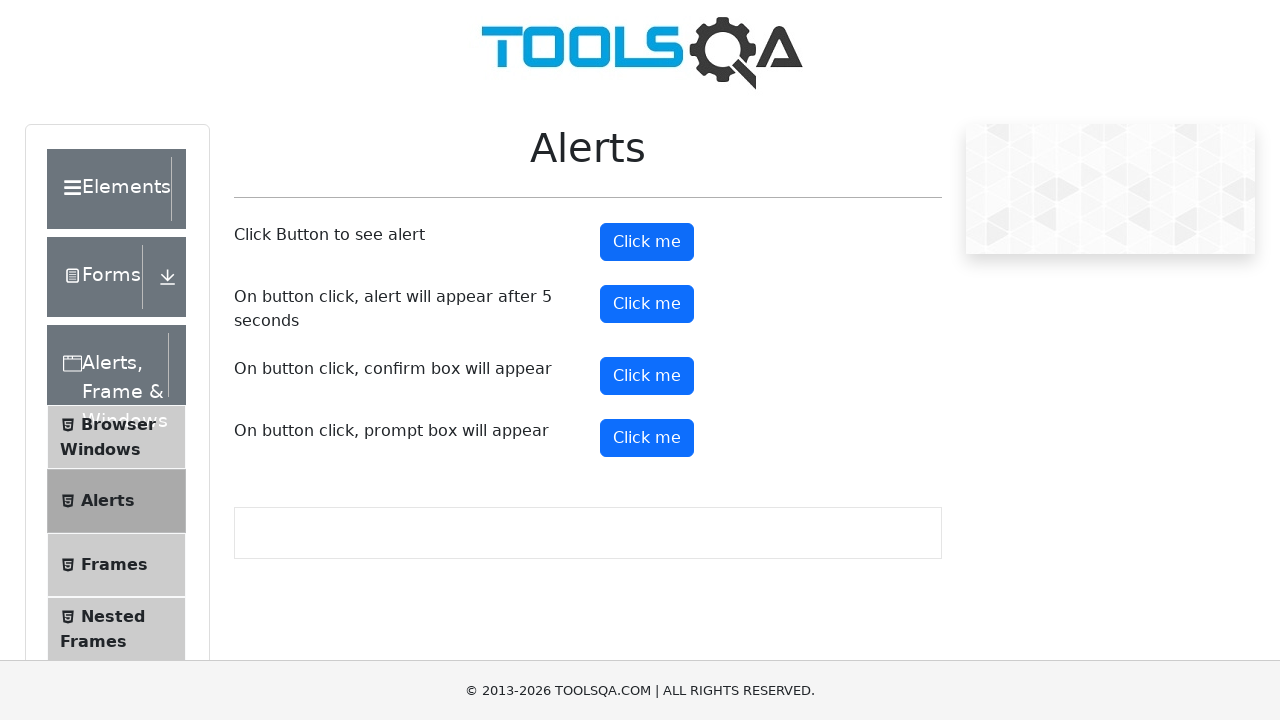

Set up handler to accept alert dialog
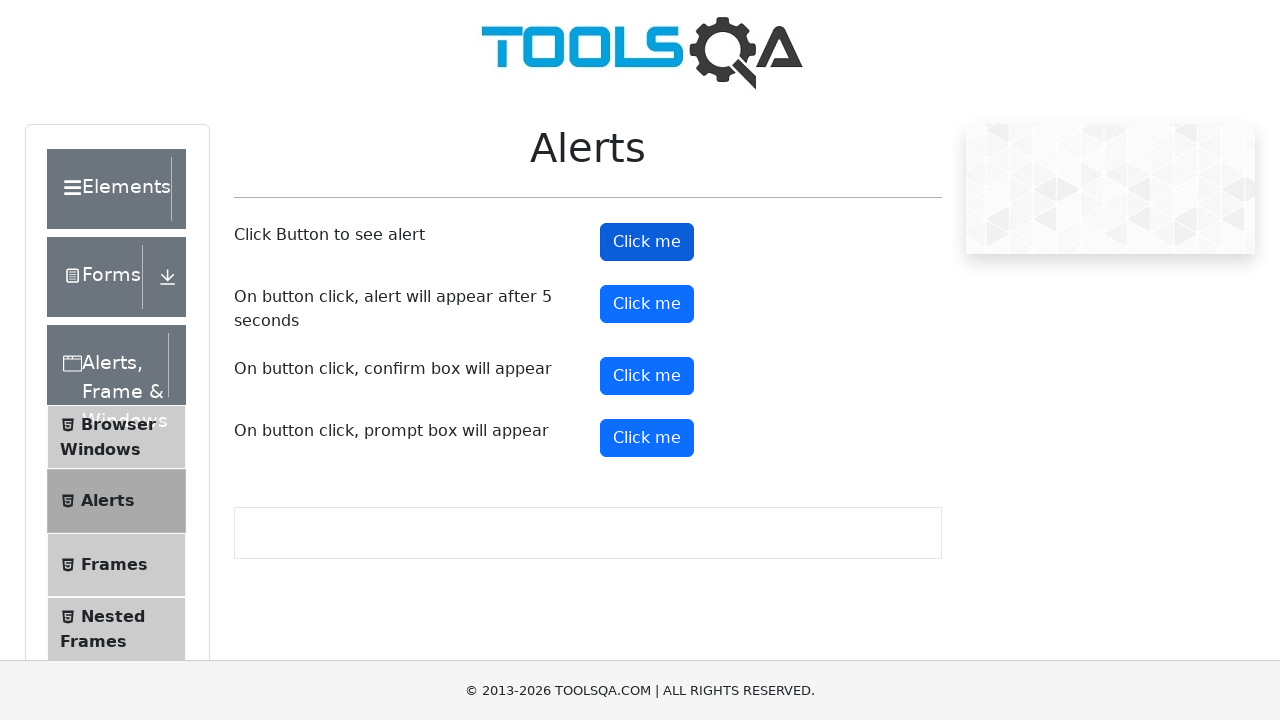

Waited for alert to appear and be accepted
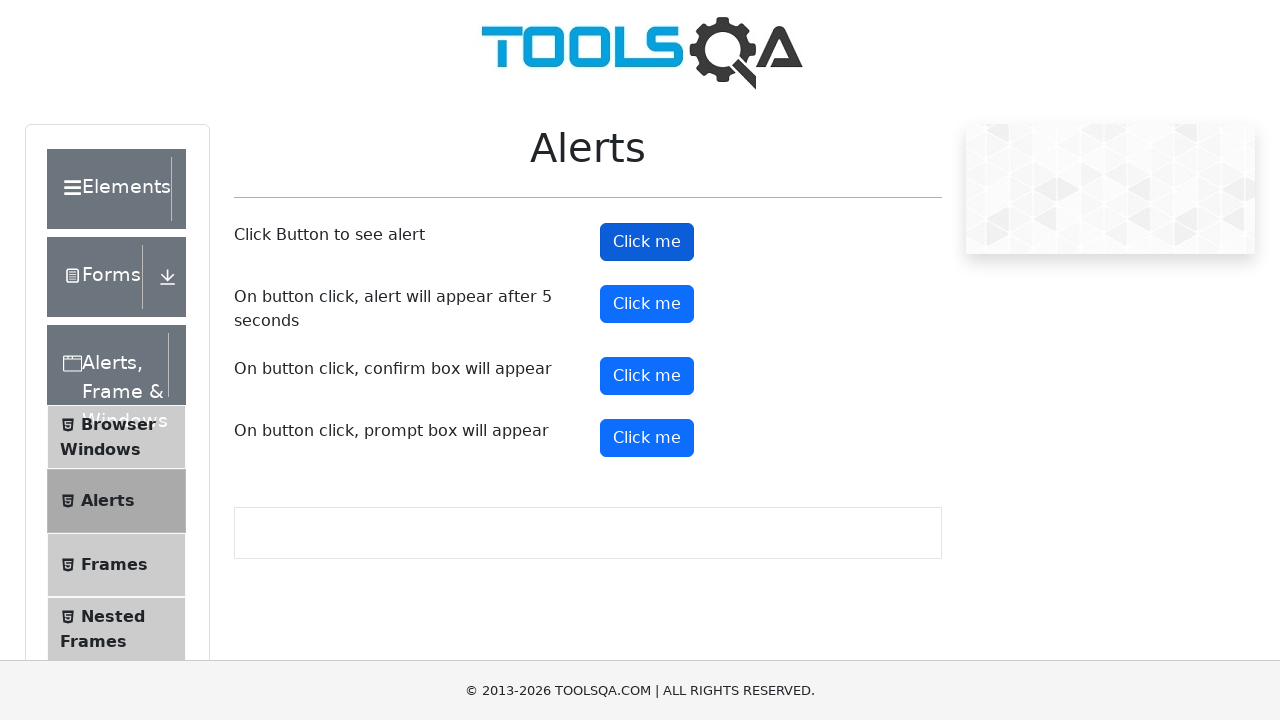

Reloaded the page
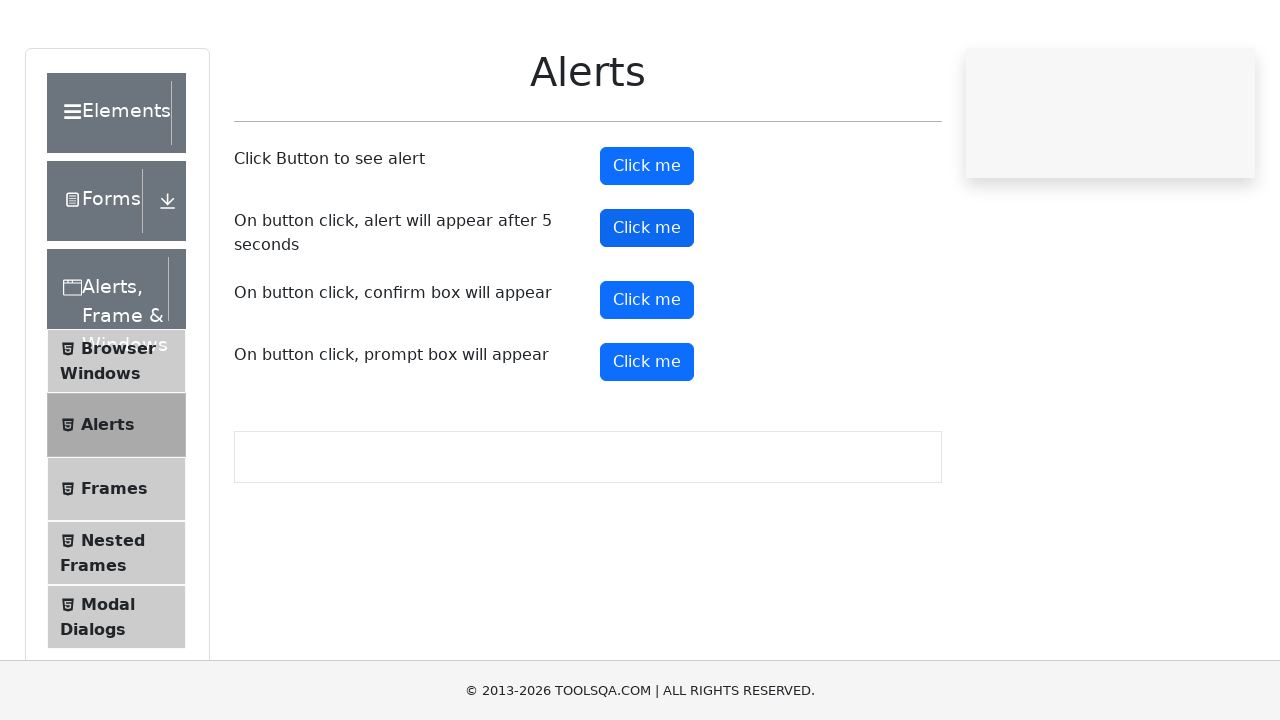

Clicked button to trigger confirmation dialog at (647, 376) on xpath=//*[@id='confirmButton']
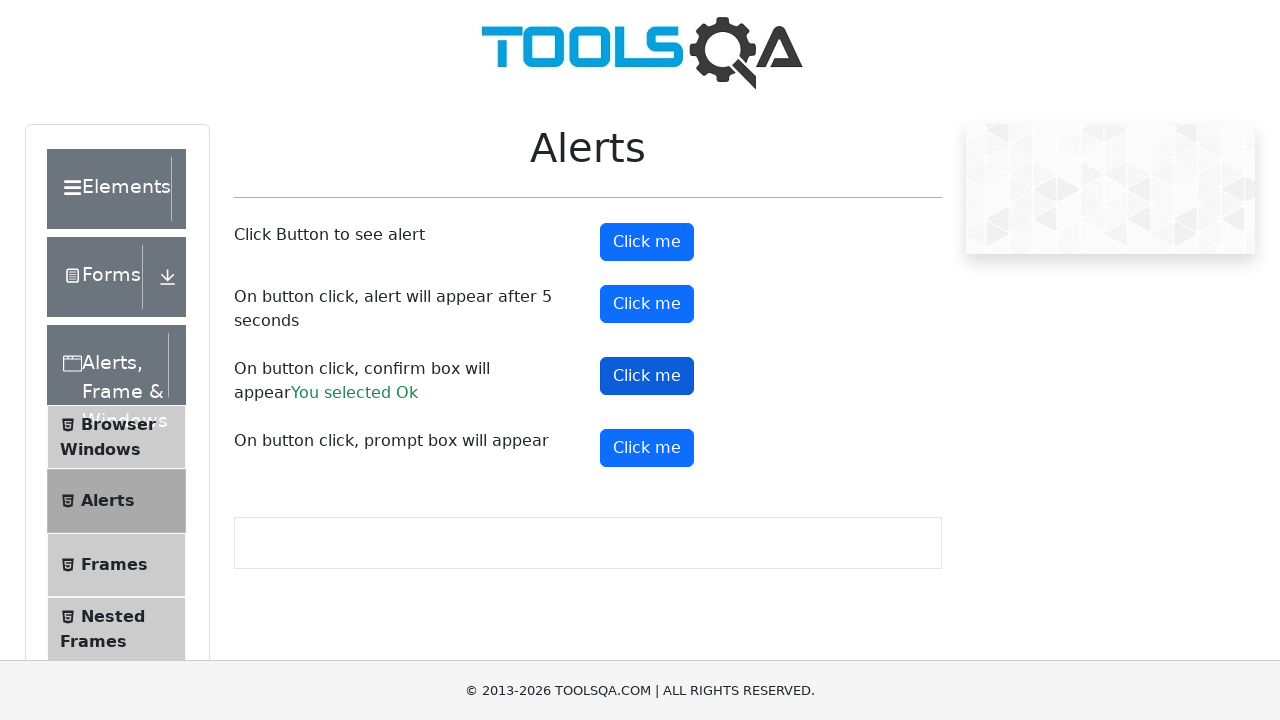

Set up handler to dismiss confirmation dialog
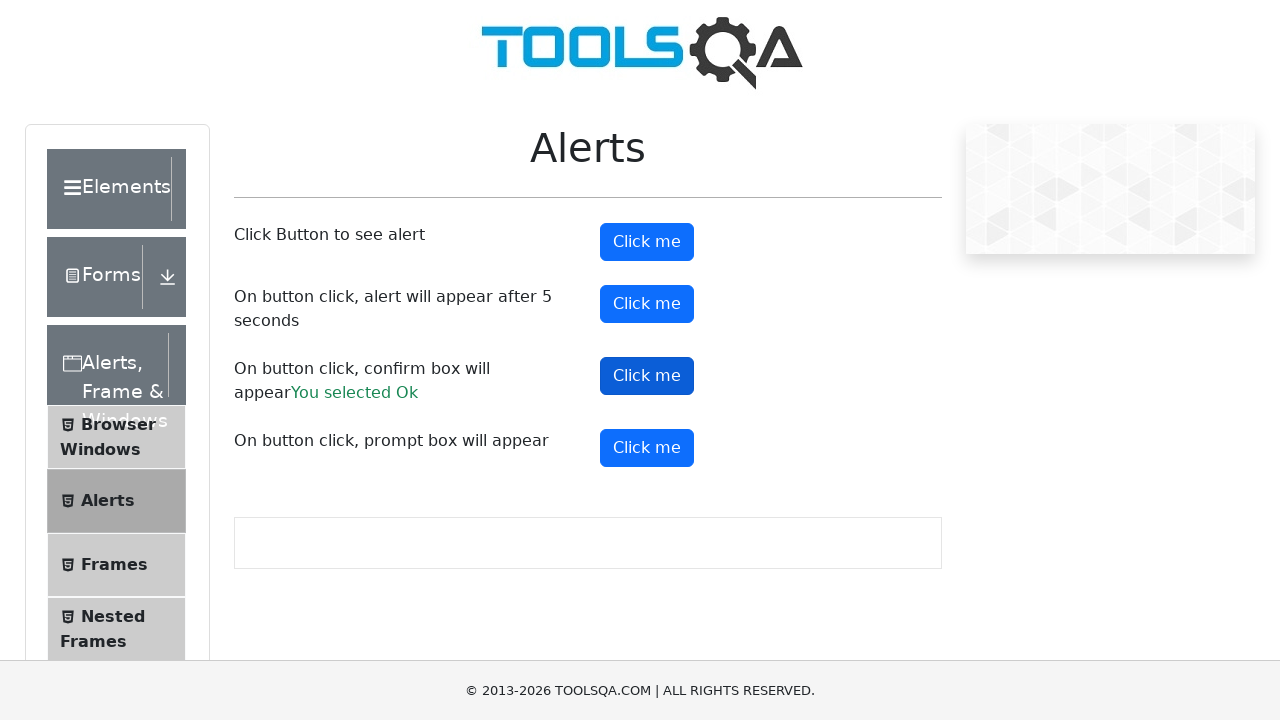

Waited for confirmation dialog to appear and be dismissed
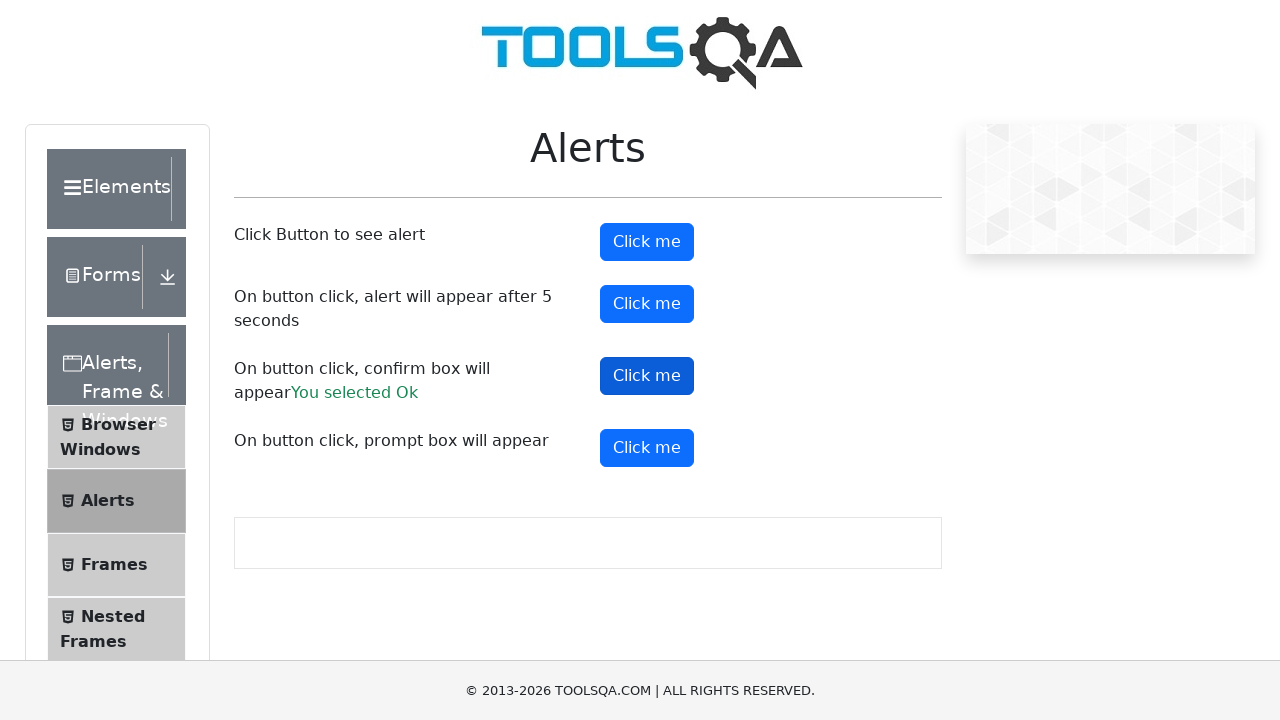

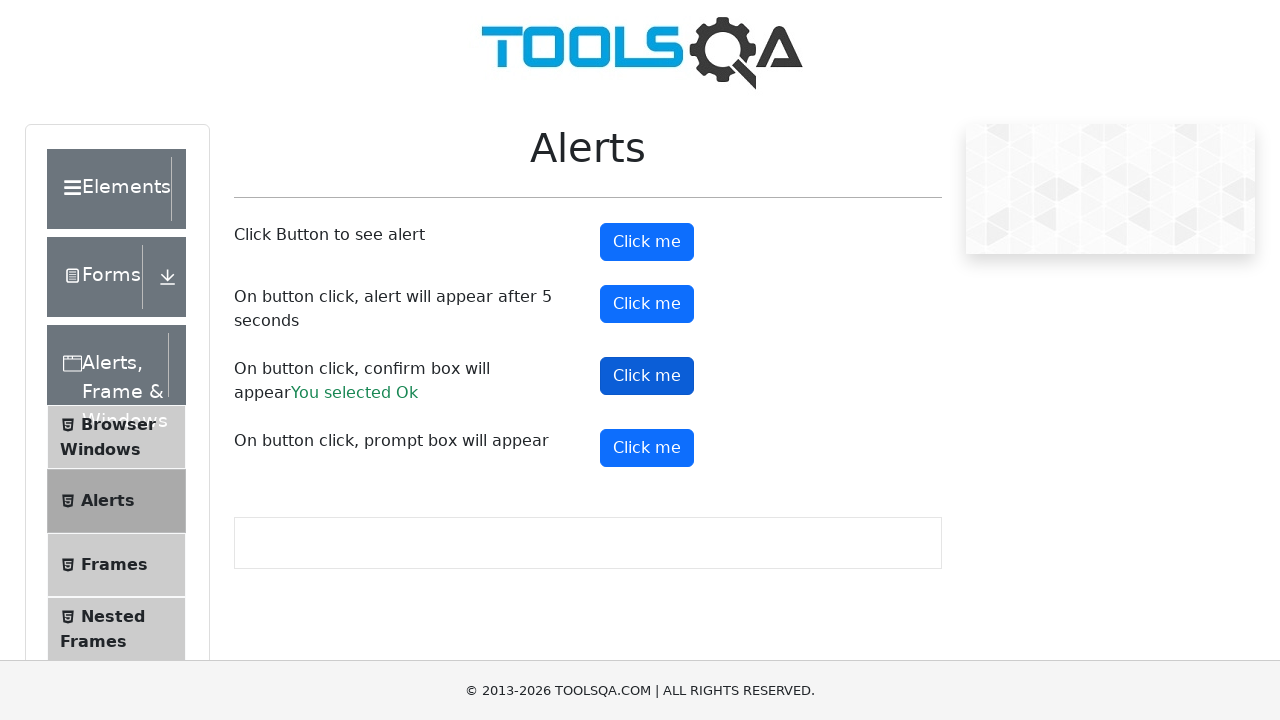